Validates home page elements including title verification, URL validation, and logo visibility check after navigating to the OrangeHRM application

Starting URL: https://opensource-demo.orangehrmlive.com/web/index.php/auth/login

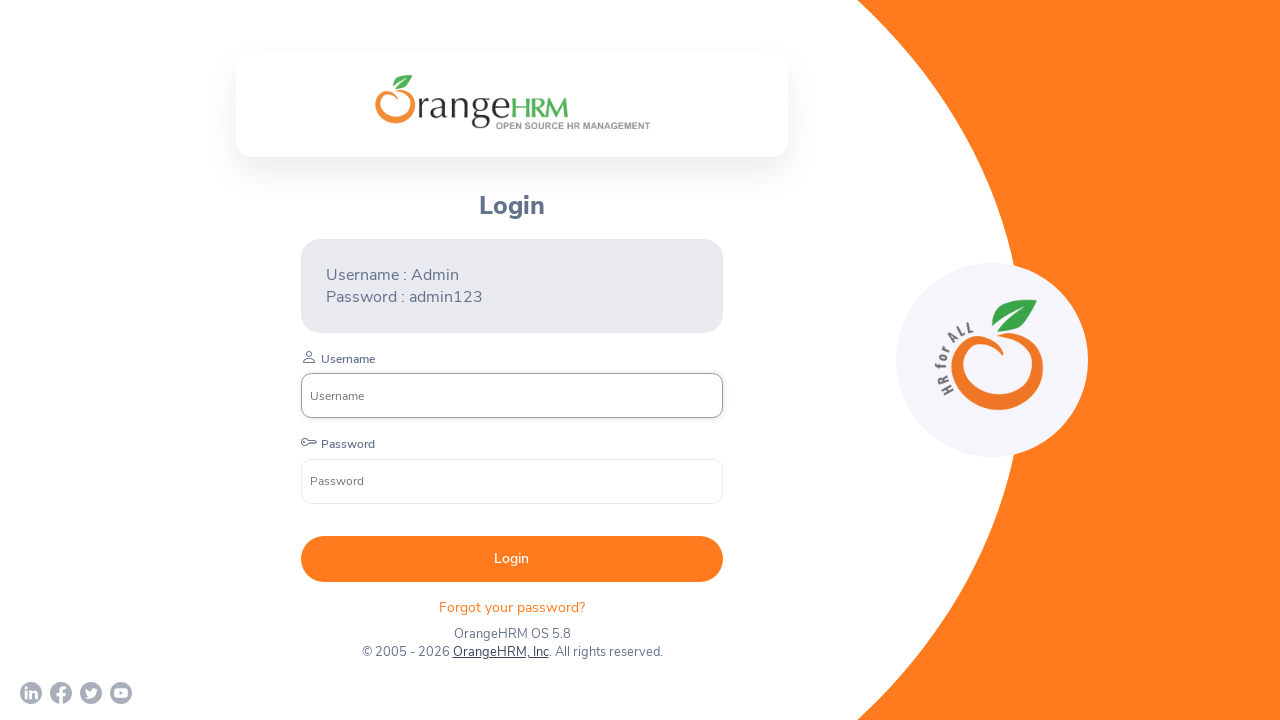

Filled username field with 'Admin' on input[name='username']
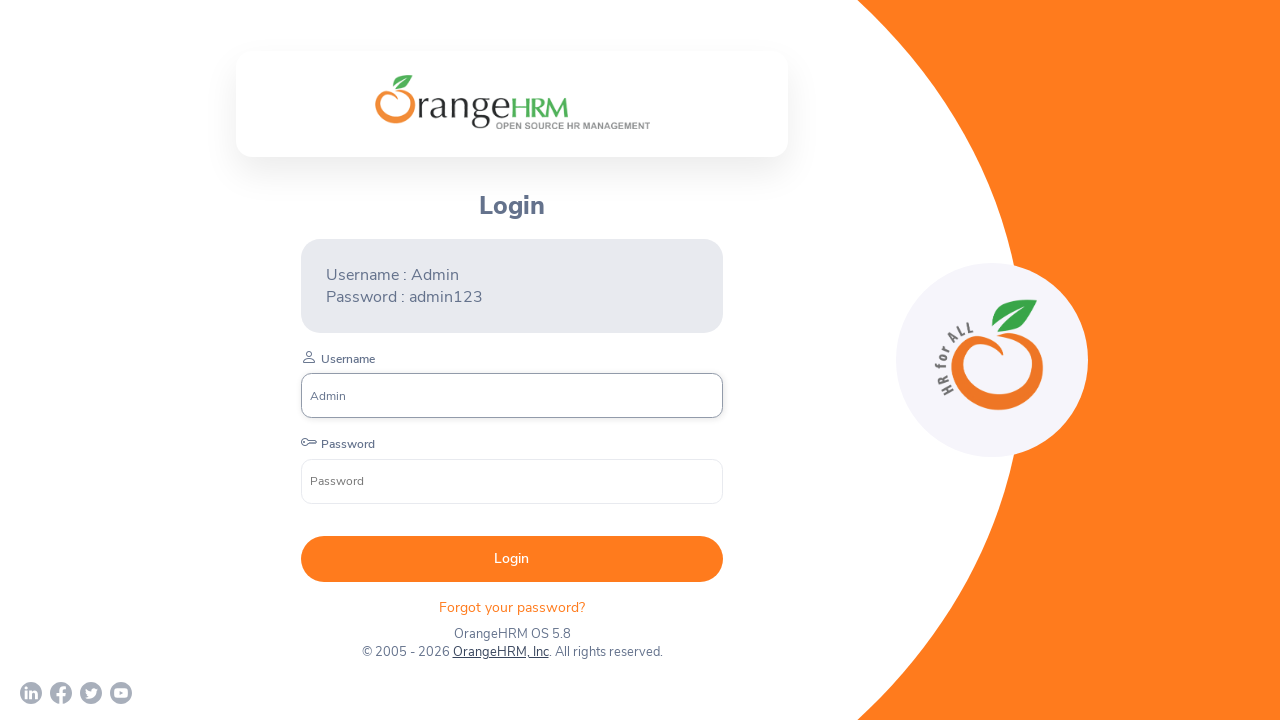

Filled password field with 'admin123' on input[name='password']
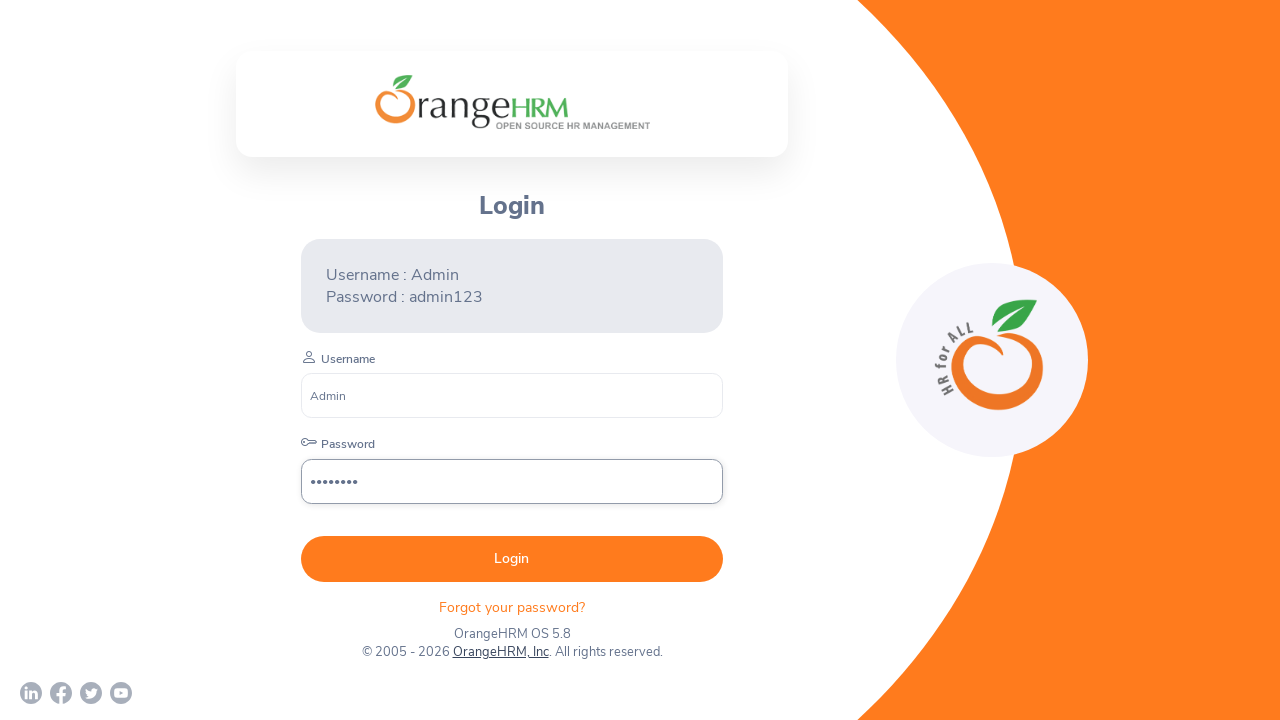

Clicked Login button at (512, 559) on button:has-text('Login')
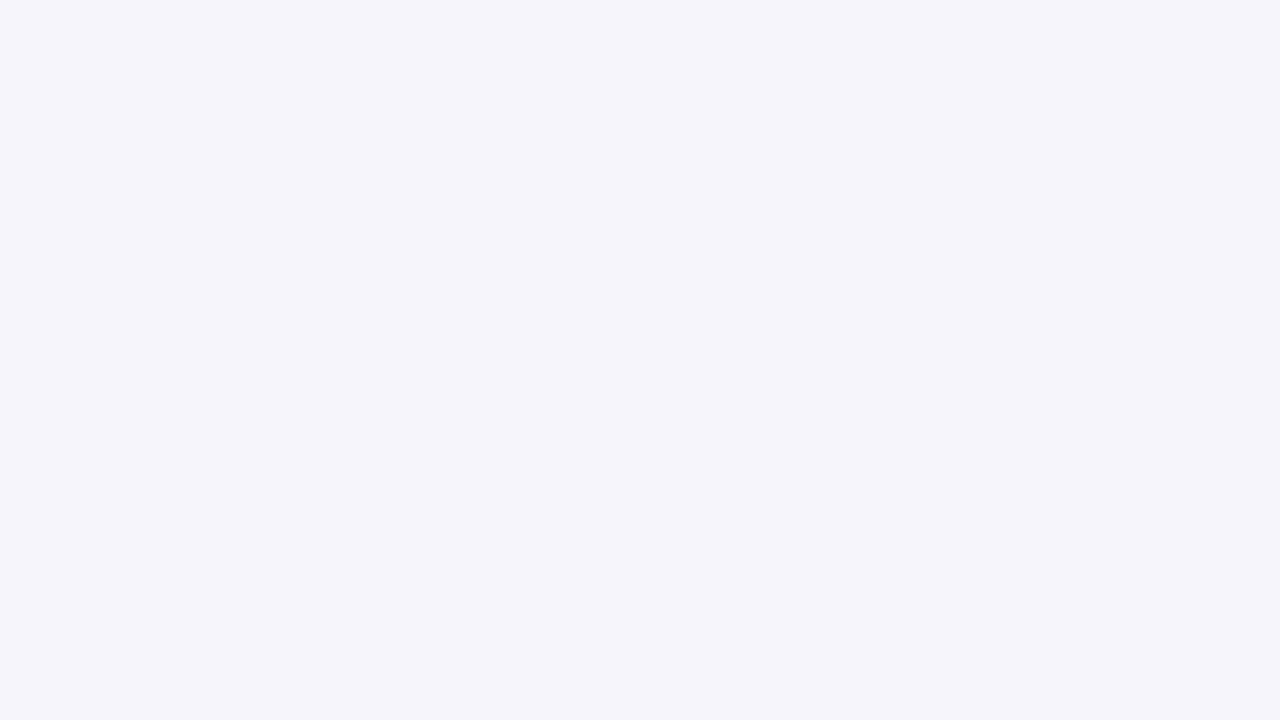

Home page loaded and brand banner image appeared
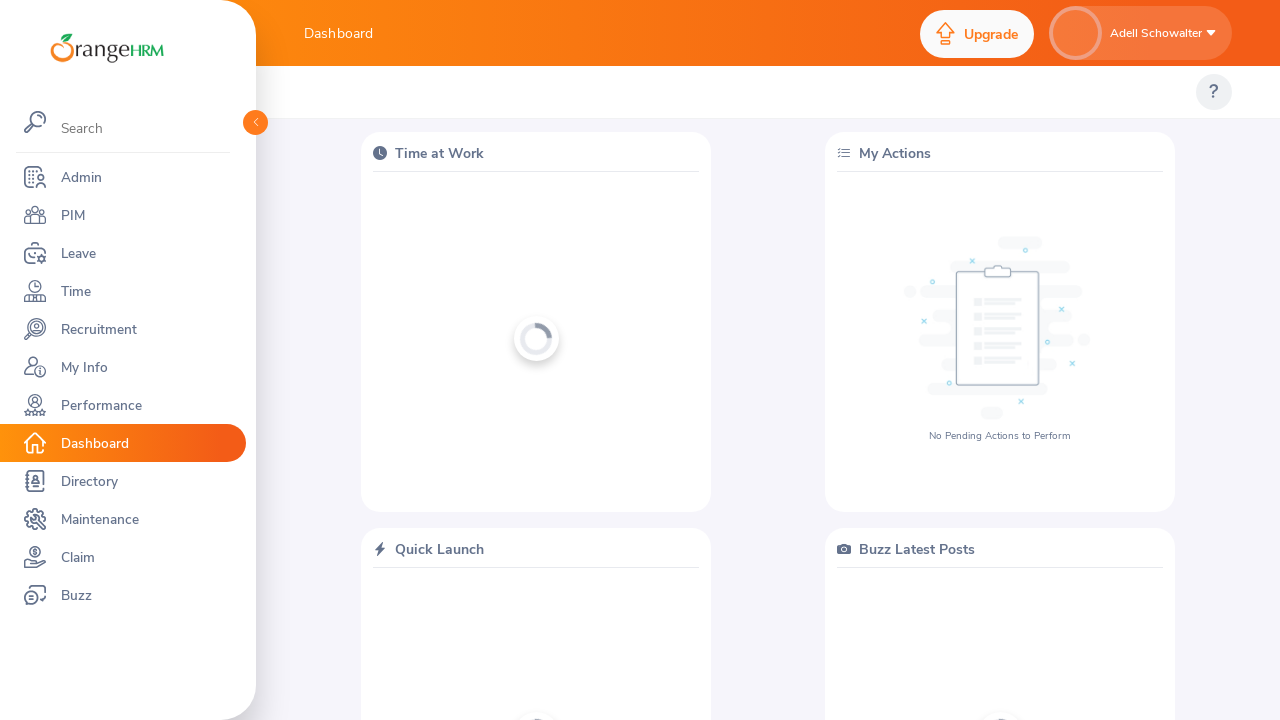

Verified page title is 'OrangeHRM'
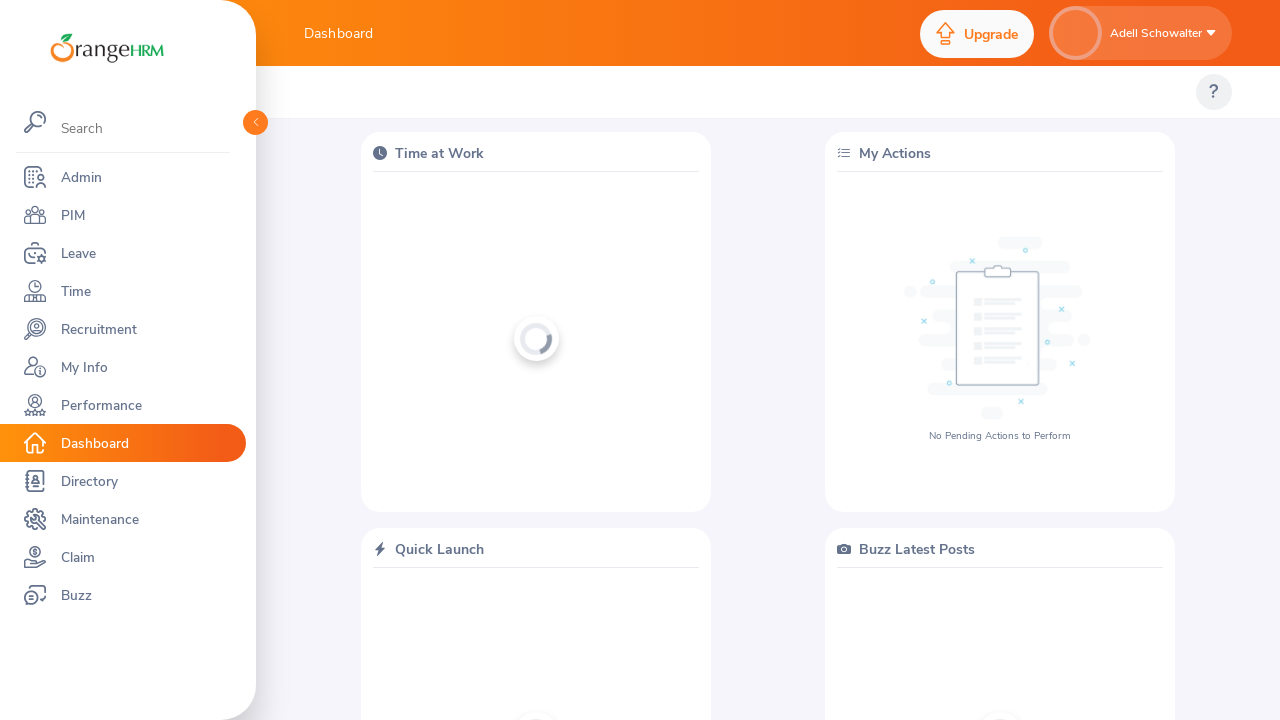

Verified page URL contains 'orange'
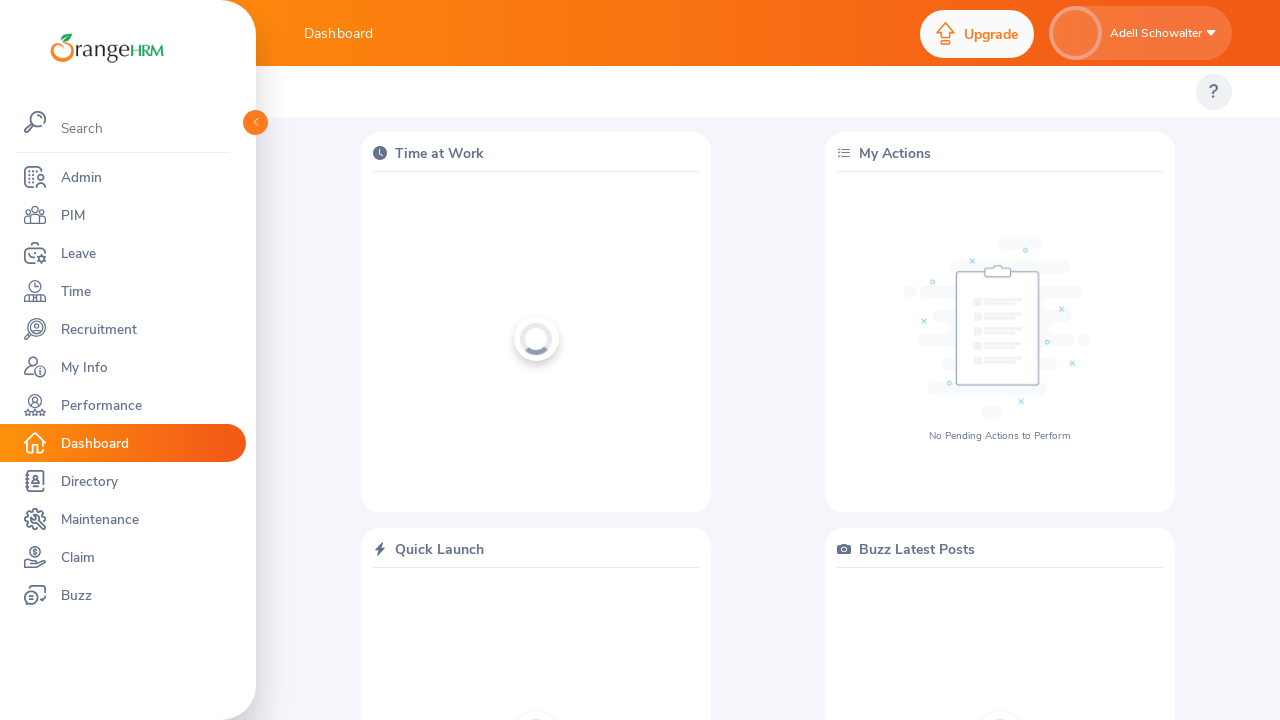

Checked if logo is visible
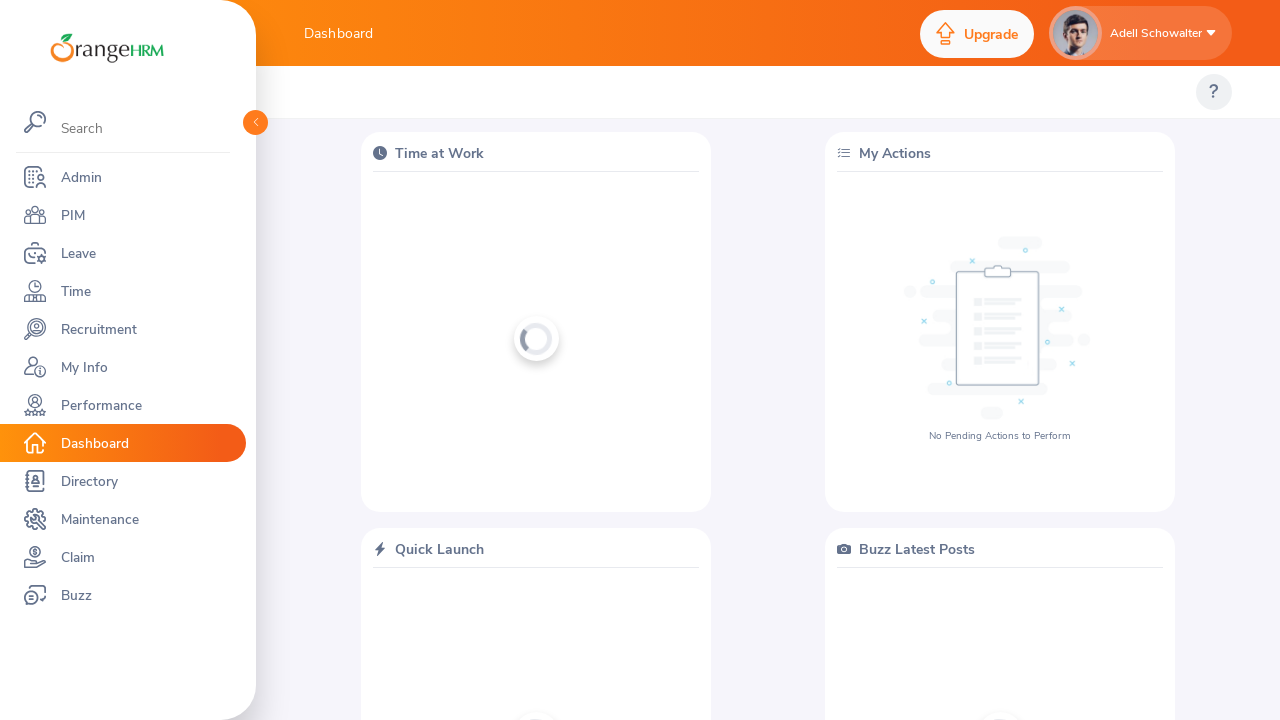

Verified logo is displayed on home page
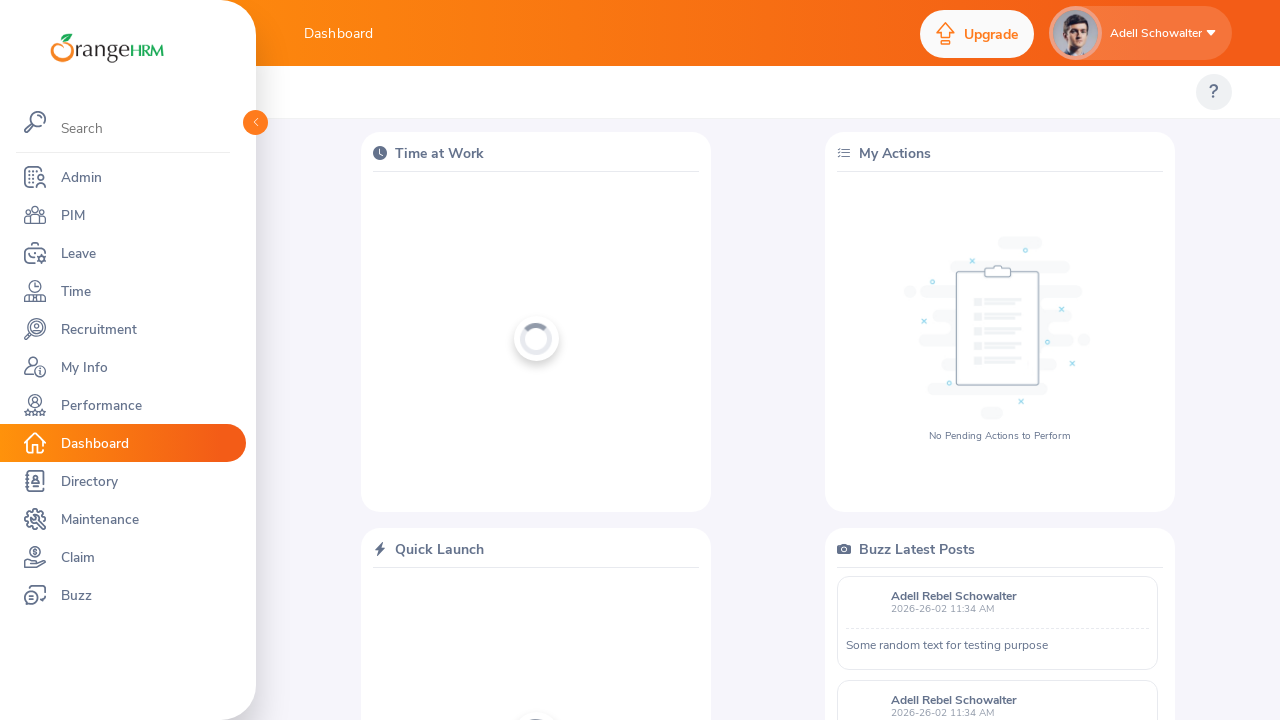

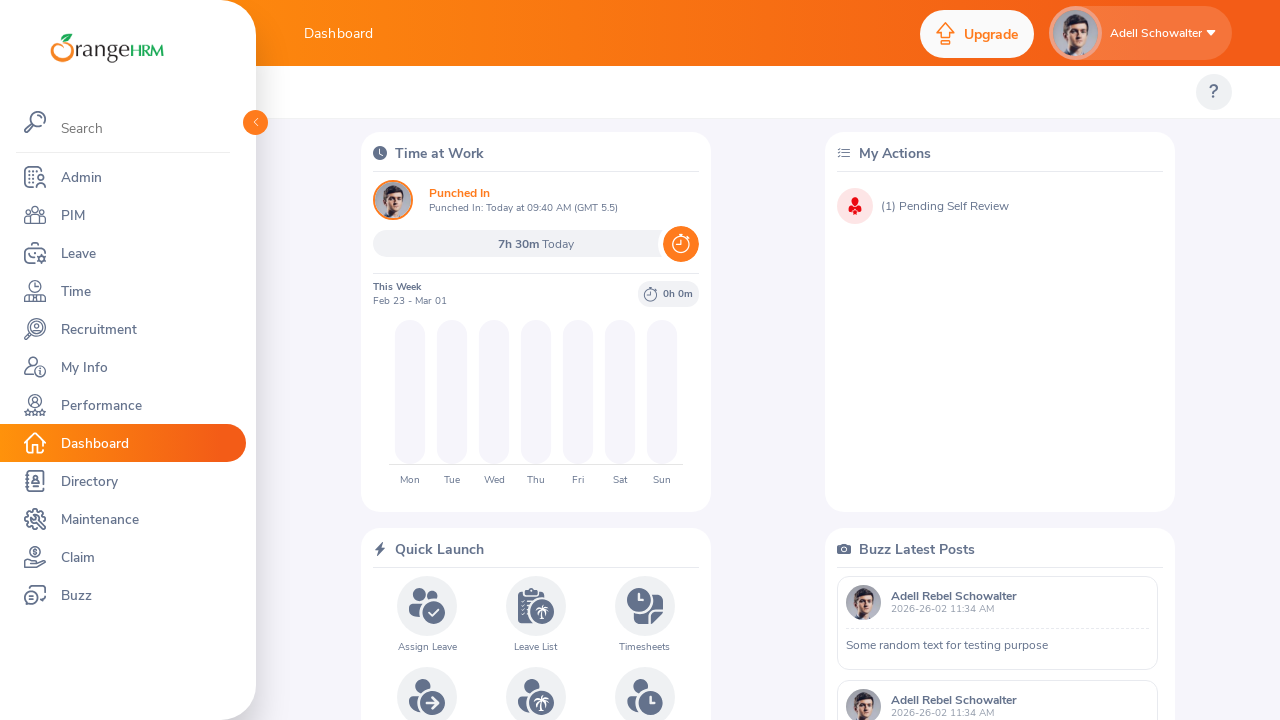